Navigates to W3Schools HTML tables tutorial page and verifies the presence of a table with company names

Starting URL: https://www.w3schools.com/html/html_tables.asp

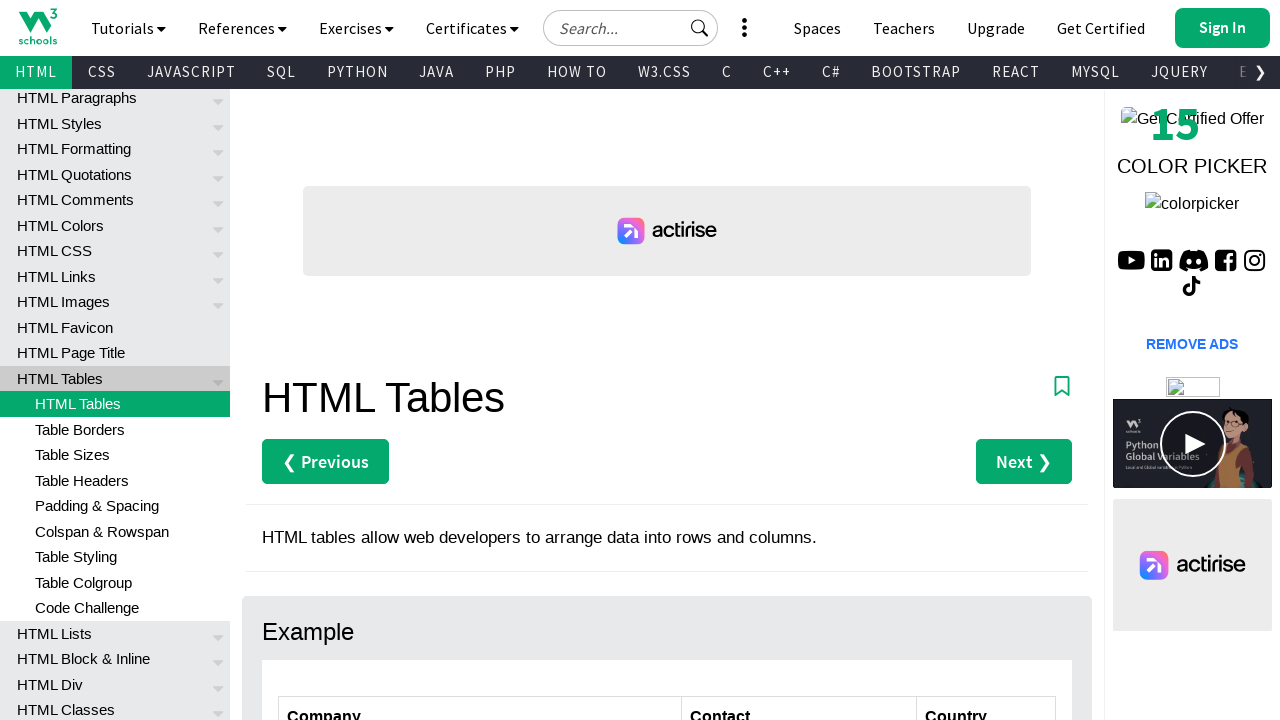

Navigated to W3Schools HTML tables tutorial page
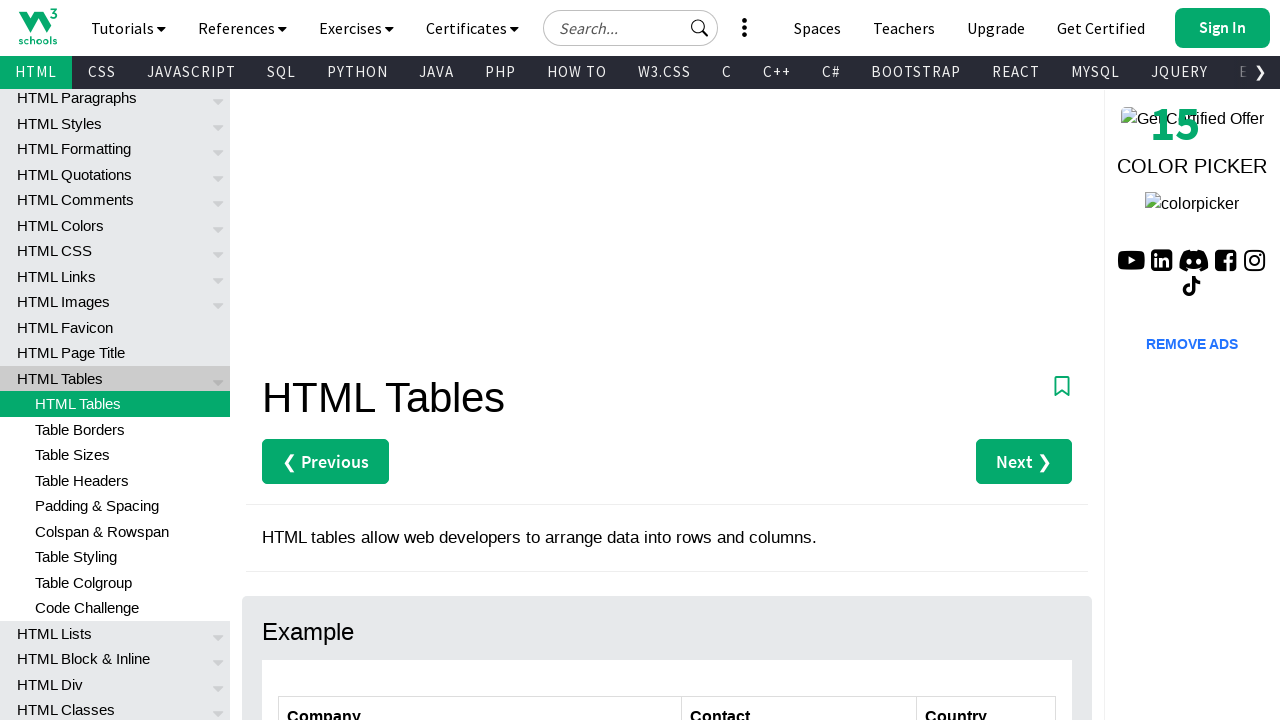

Customers table became visible
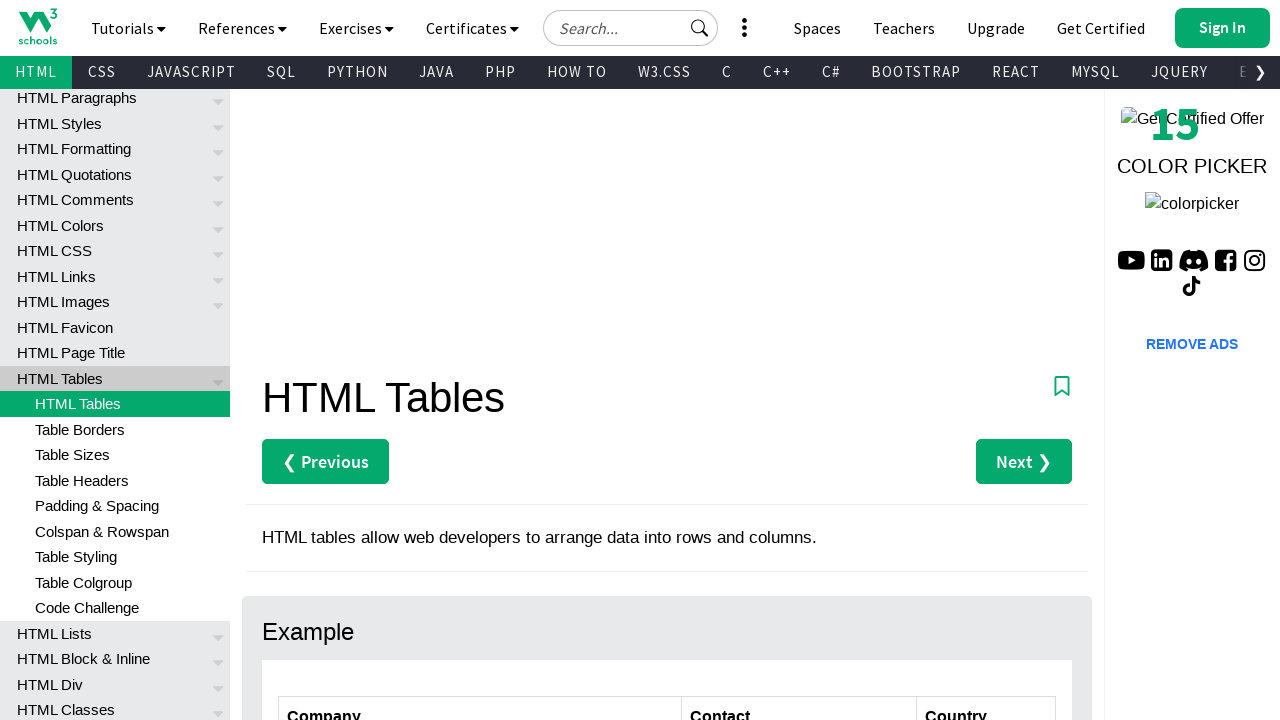

Table rows with company names verified to be present
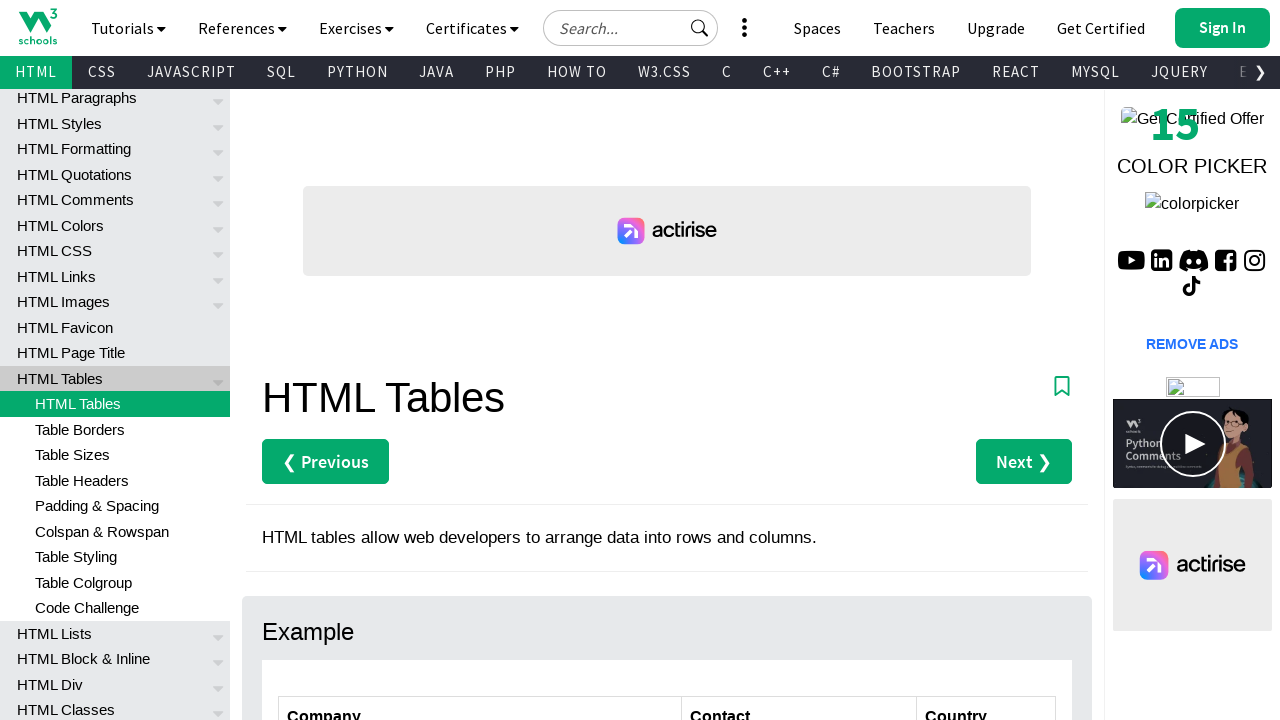

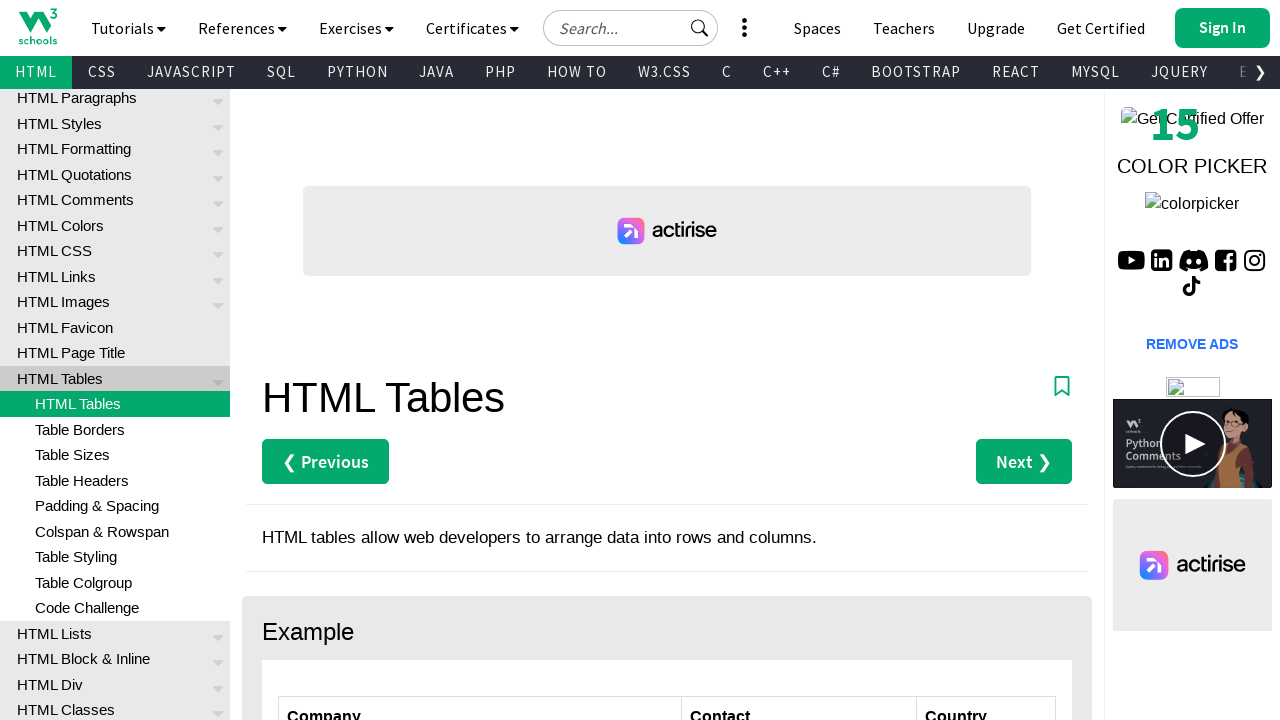